Tests the confirmation alert dialog by clicking the confirm button and handling the dialog

Starting URL: https://testautomationpractice.blogspot.com/

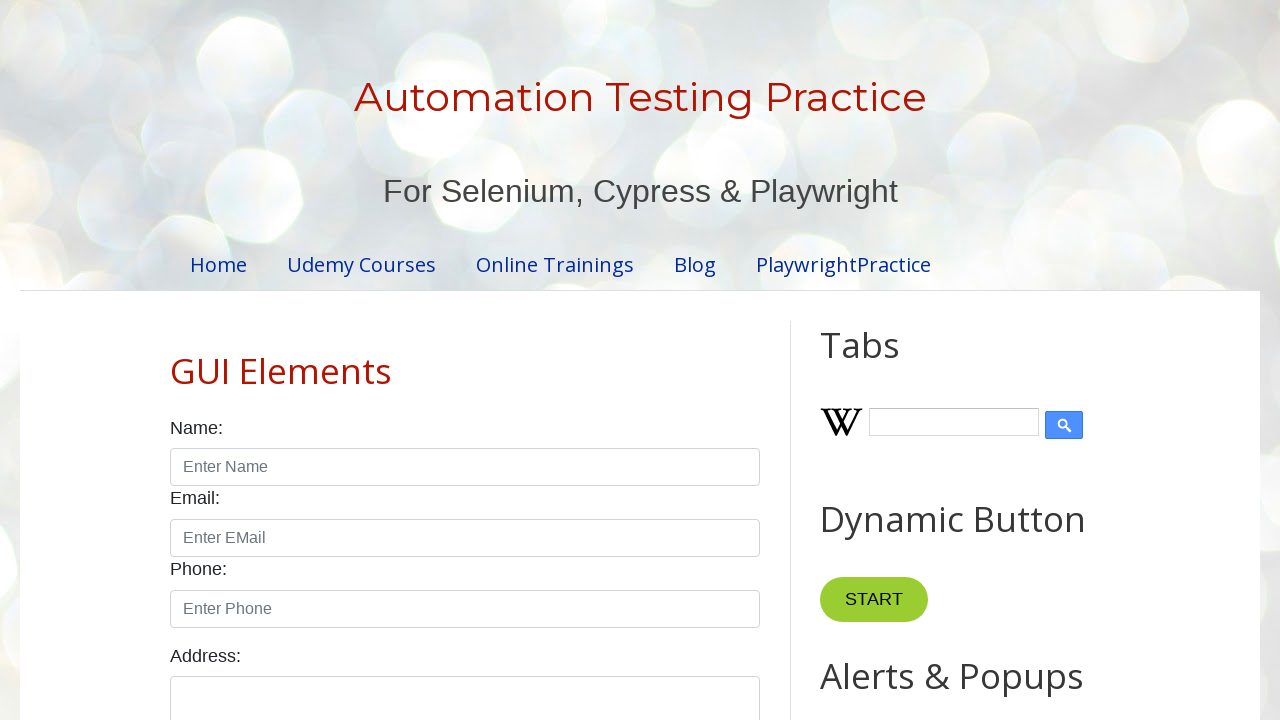

Set up dialog handler to dismiss confirmation dialog
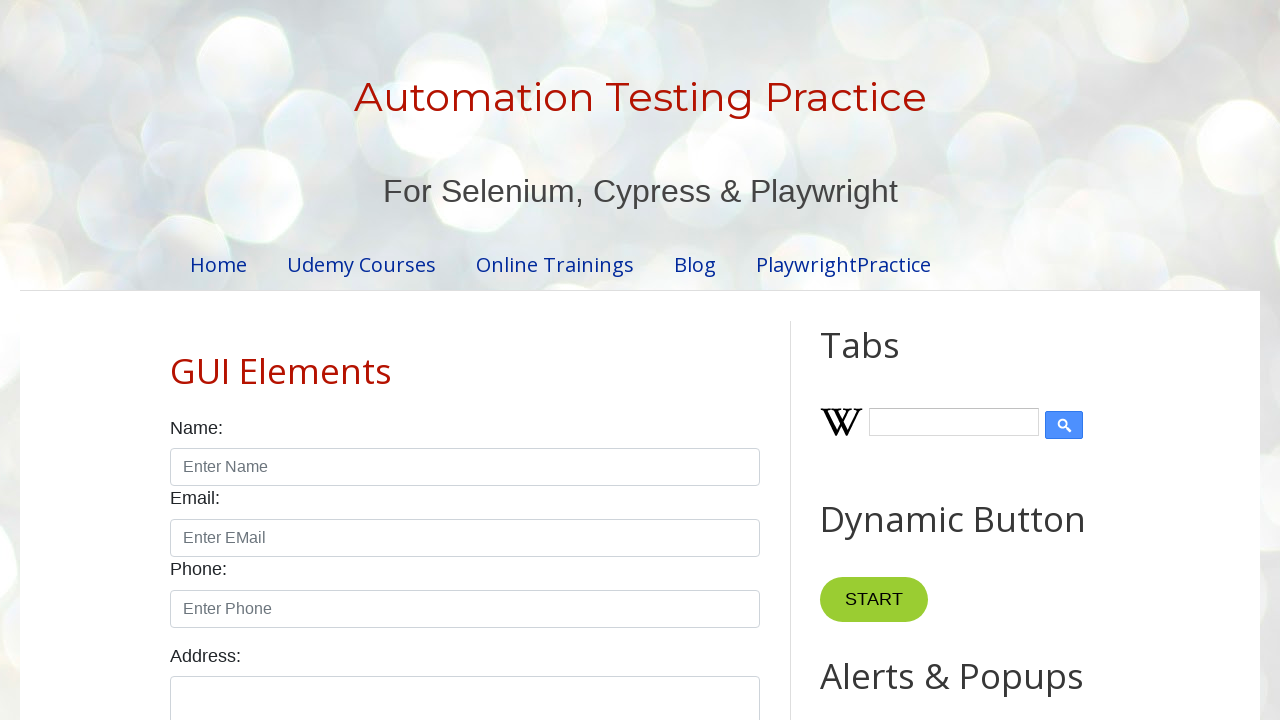

Clicked confirm alert button at (912, 360) on button[onclick='myFunctionConfirm()']
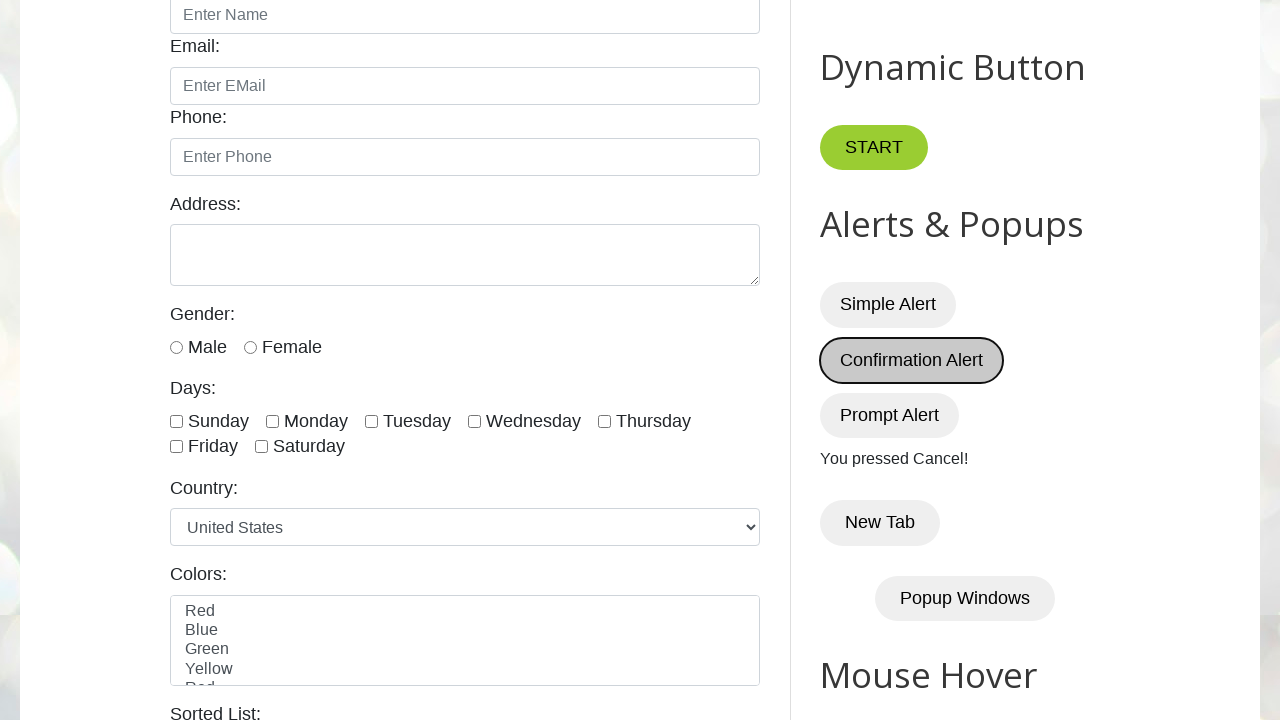

Waited for dialog to be dismissed and handled
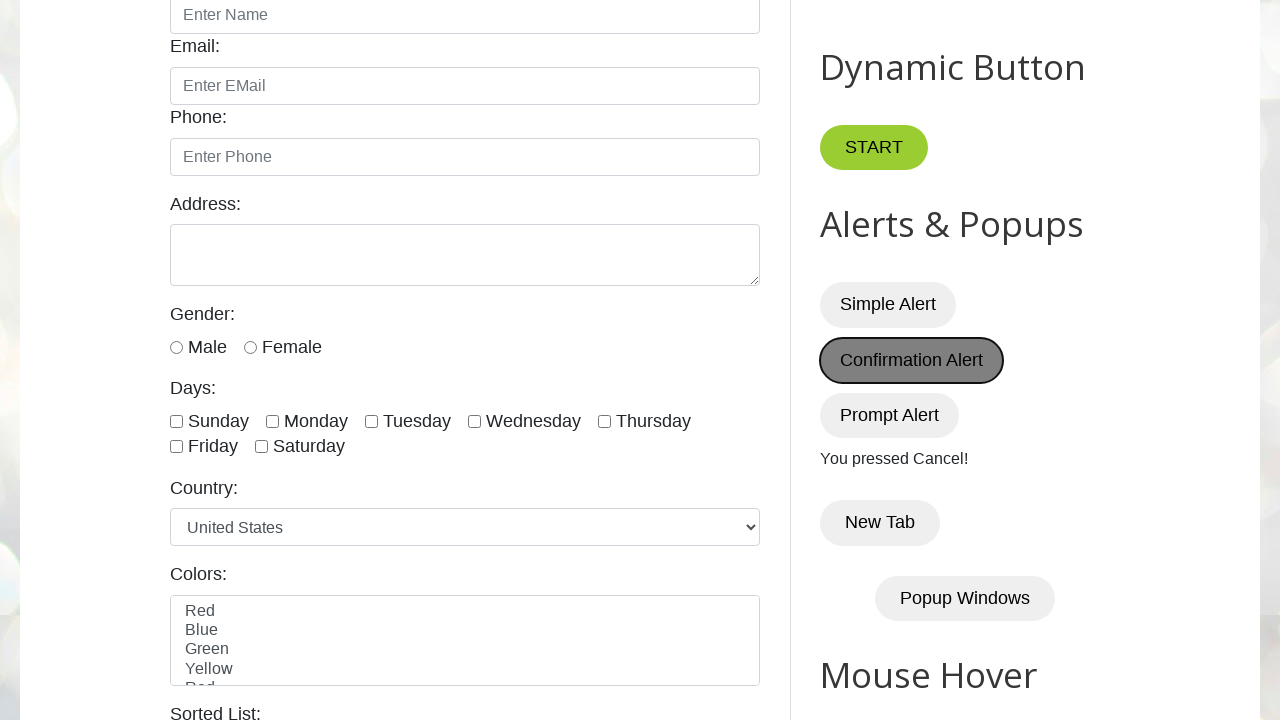

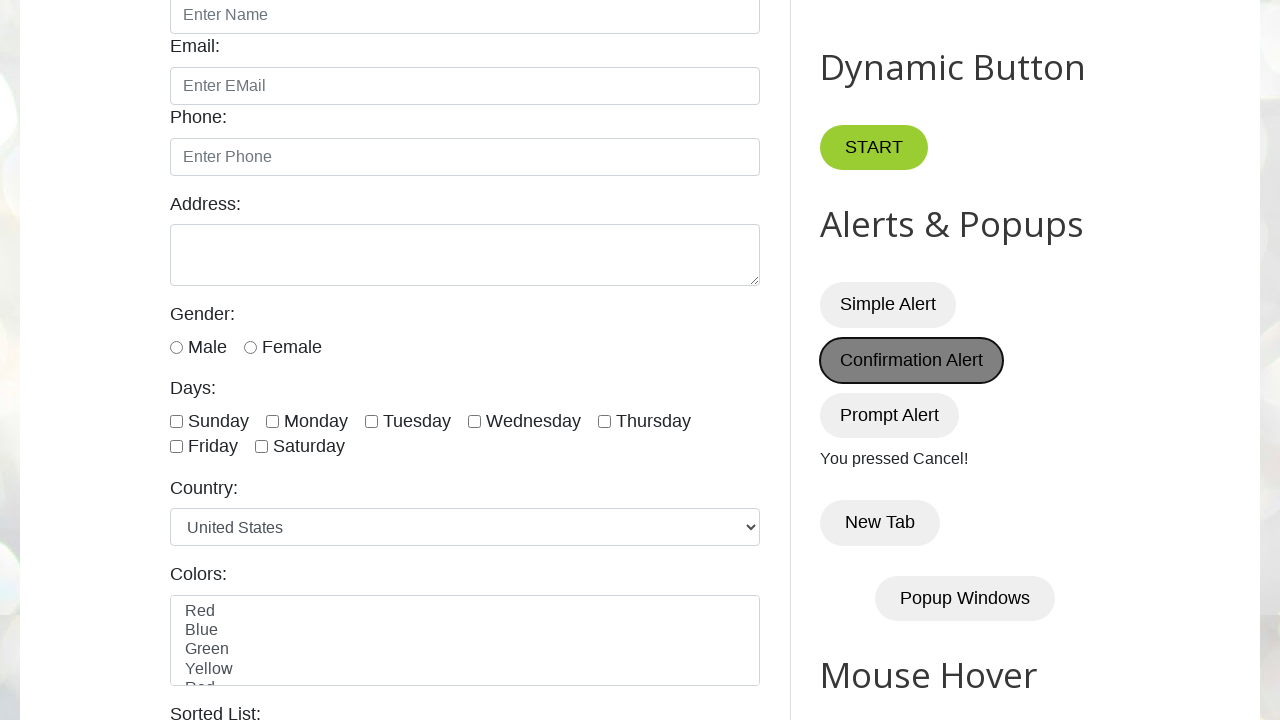